Tests form controls on a sample webpage by selecting values from both multi-select and dropdown elements

Starting URL: https://www.softwaretestingmaterial.com/sample-webpage-to-automate/

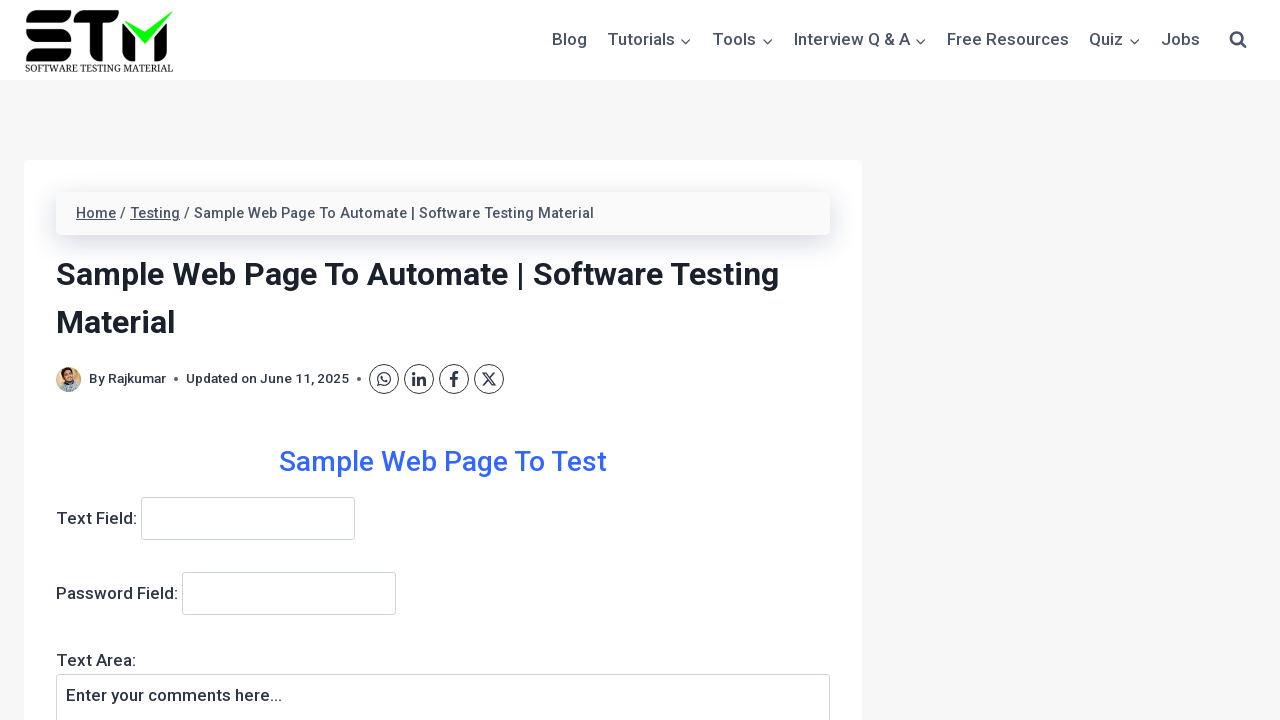

Reloaded the sample webpage
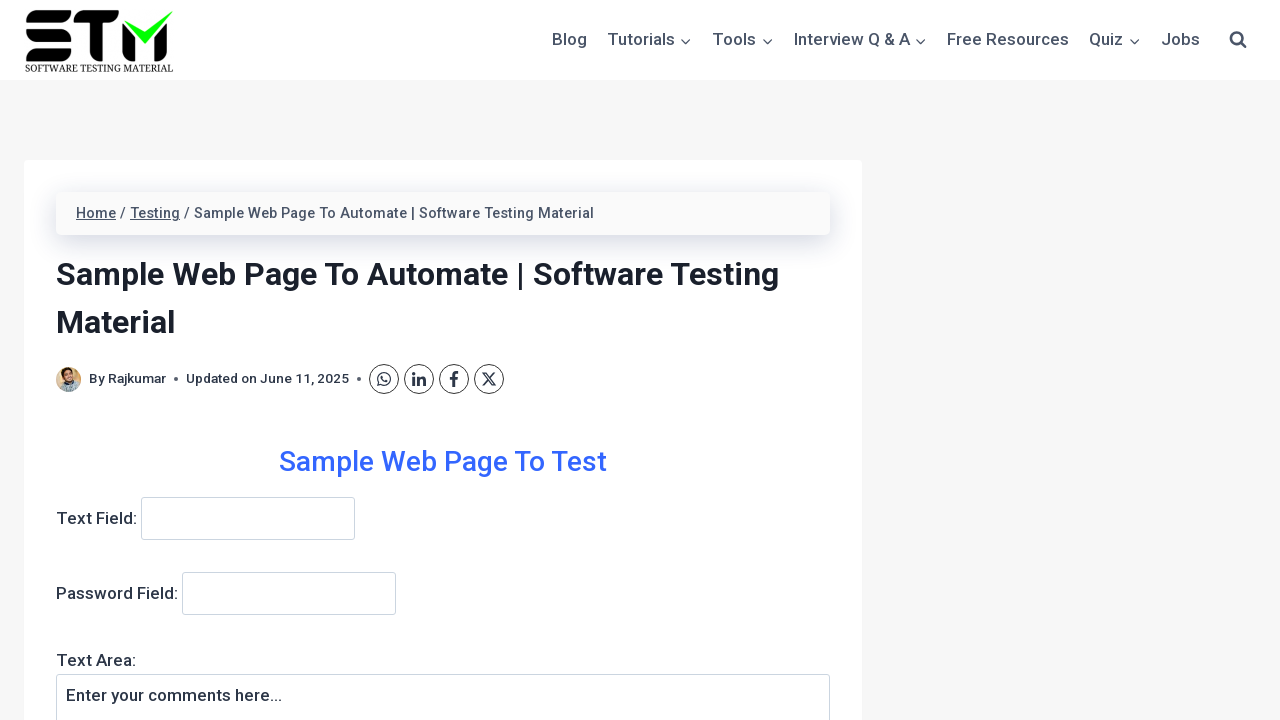

Selected 'Selenium' from multi-select box on select[name='multipleselect[]']
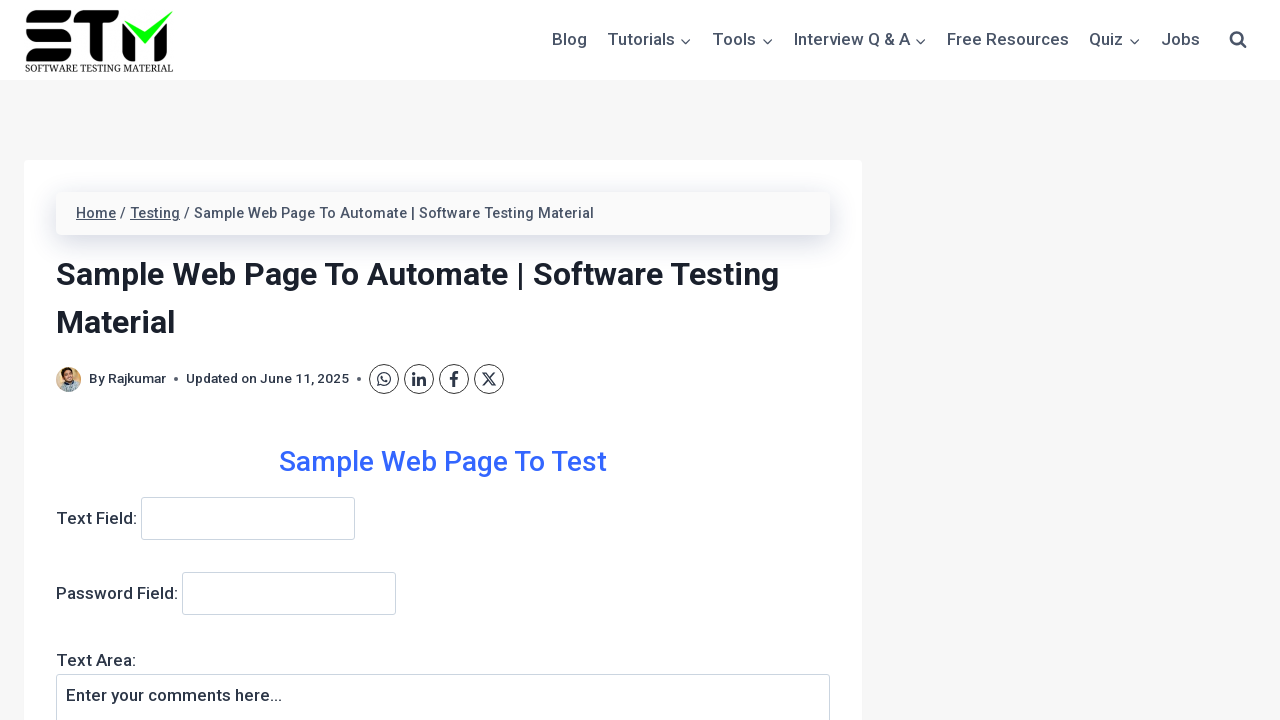

Selected 'Automation Testing' from dropdown on select[name='dropdown']
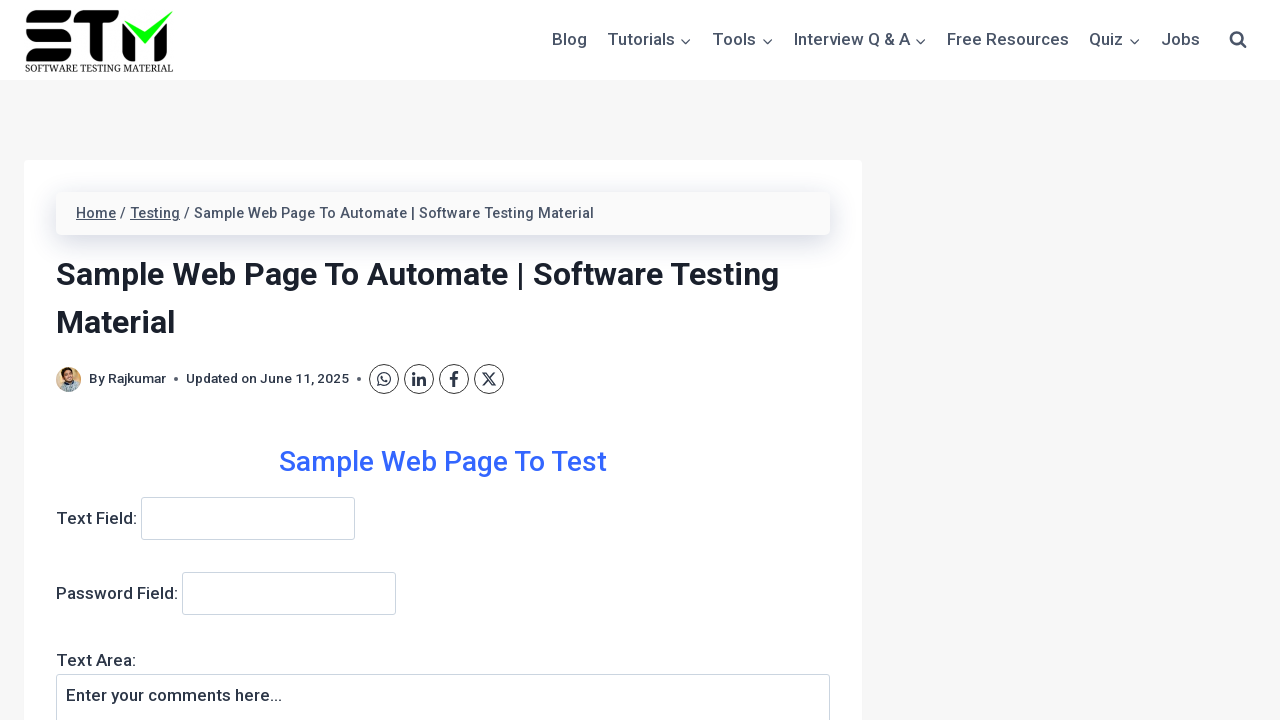

Scrolled down 200 pixels to view selected elements
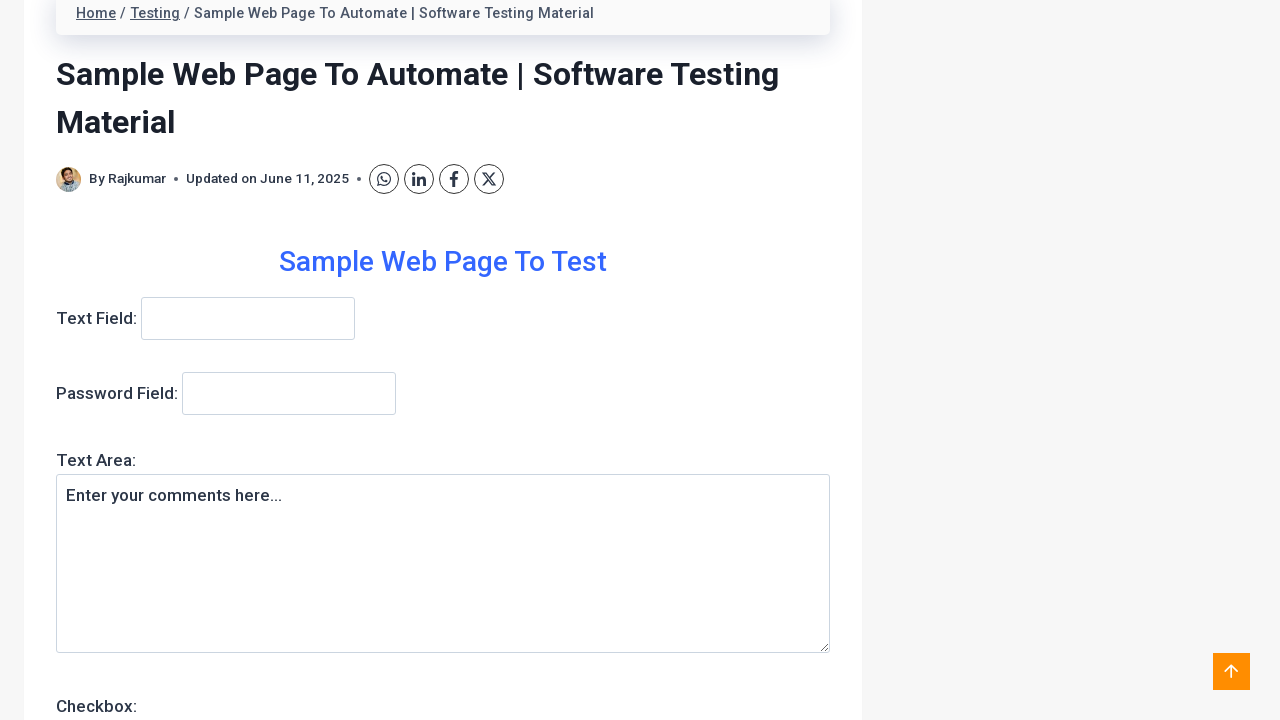

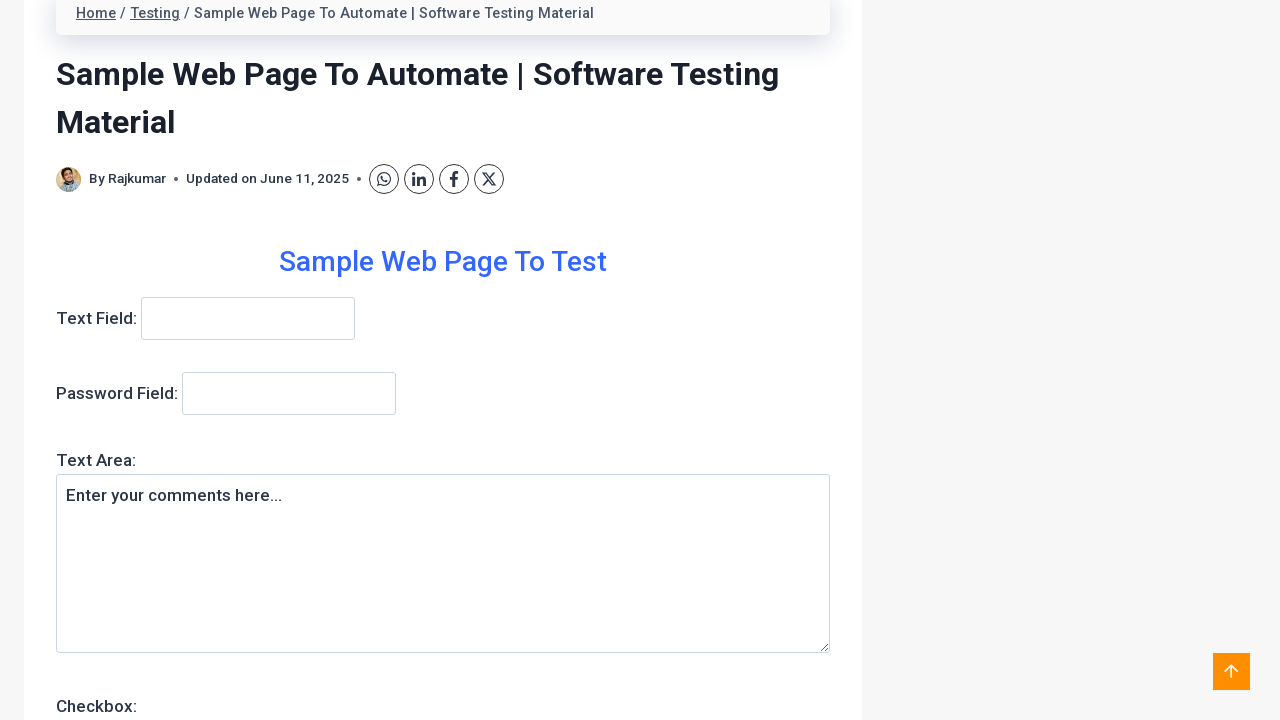